Tests that registration fails with a short username (less than 3 characters) and displays appropriate error message.

Starting URL: https://anatoly-karpovich.github.io/demo-login-form/

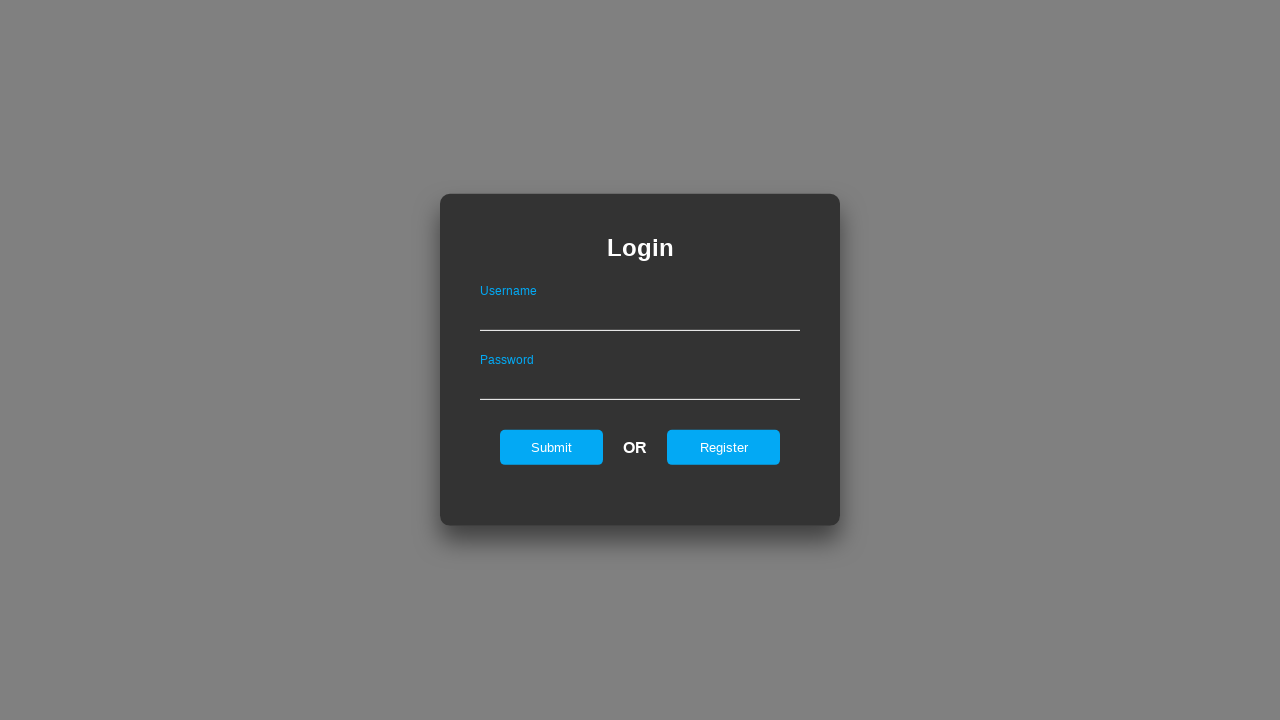

Clicked register link to navigate to registration form at (724, 447) on #registerOnLogin
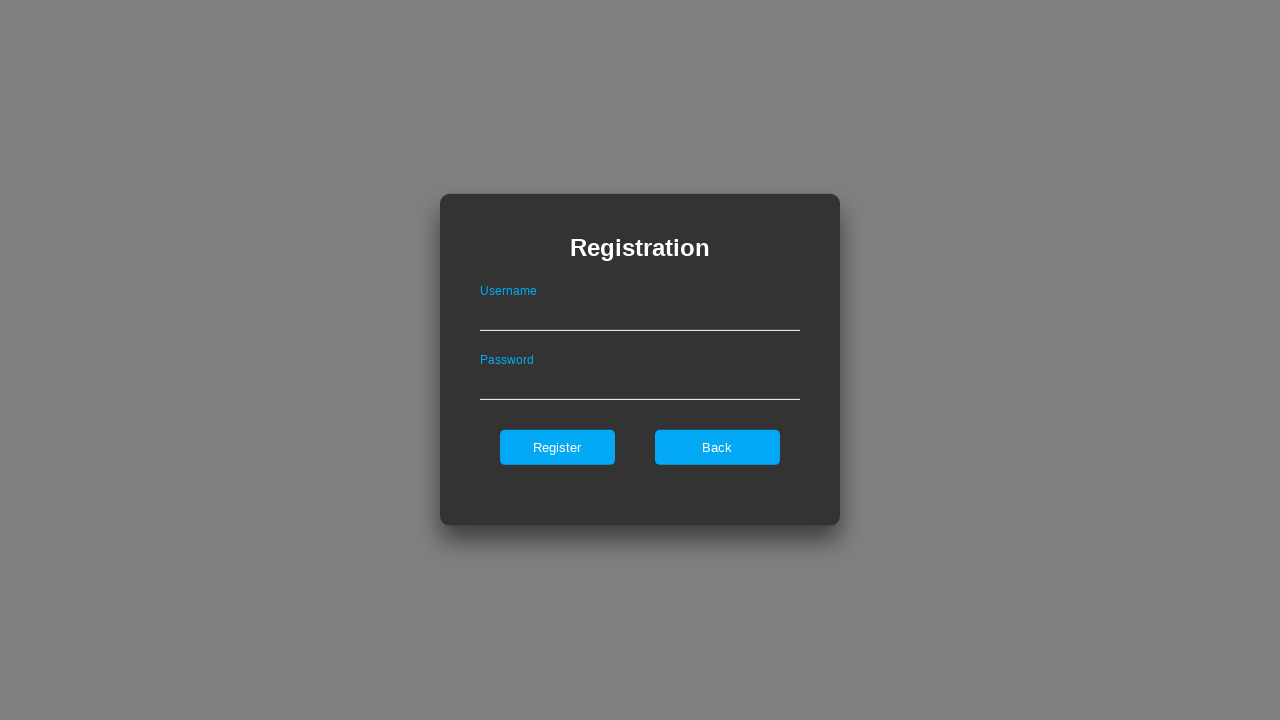

Filled username field with short value 'tQ' (less than 3 characters) on #userNameOnRegister
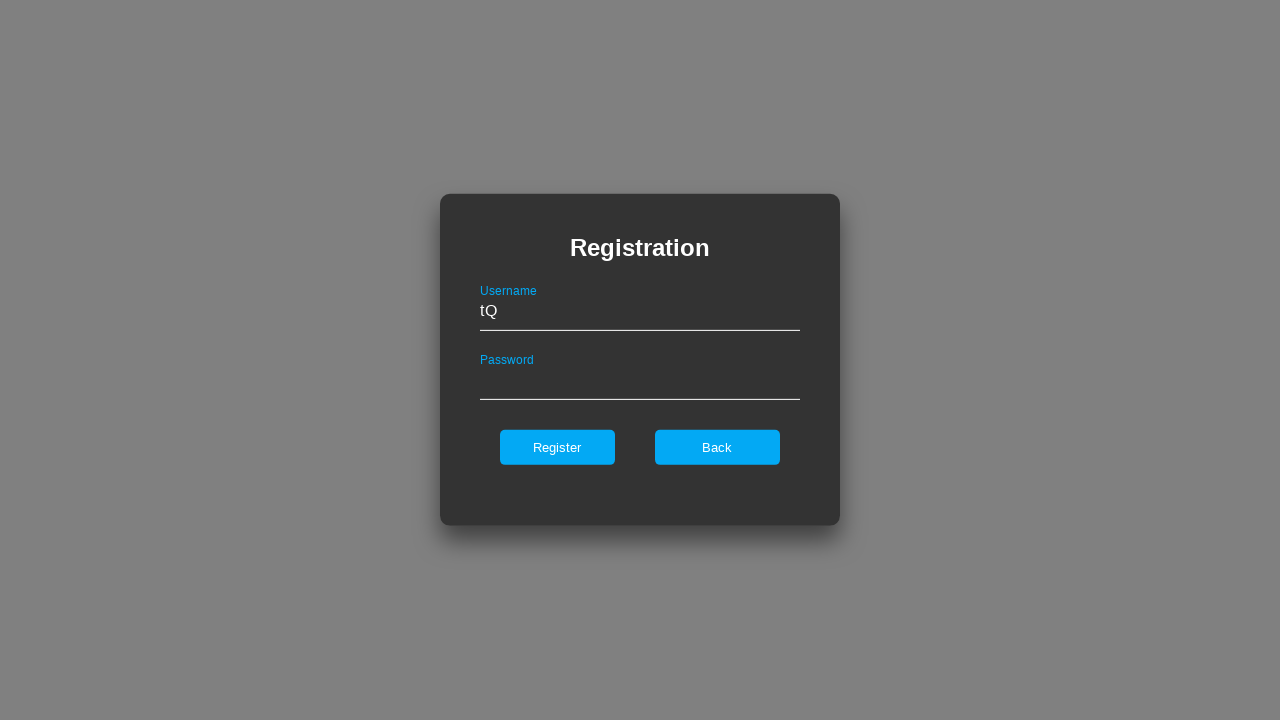

Filled password field with valid password on #passwordOnRegister
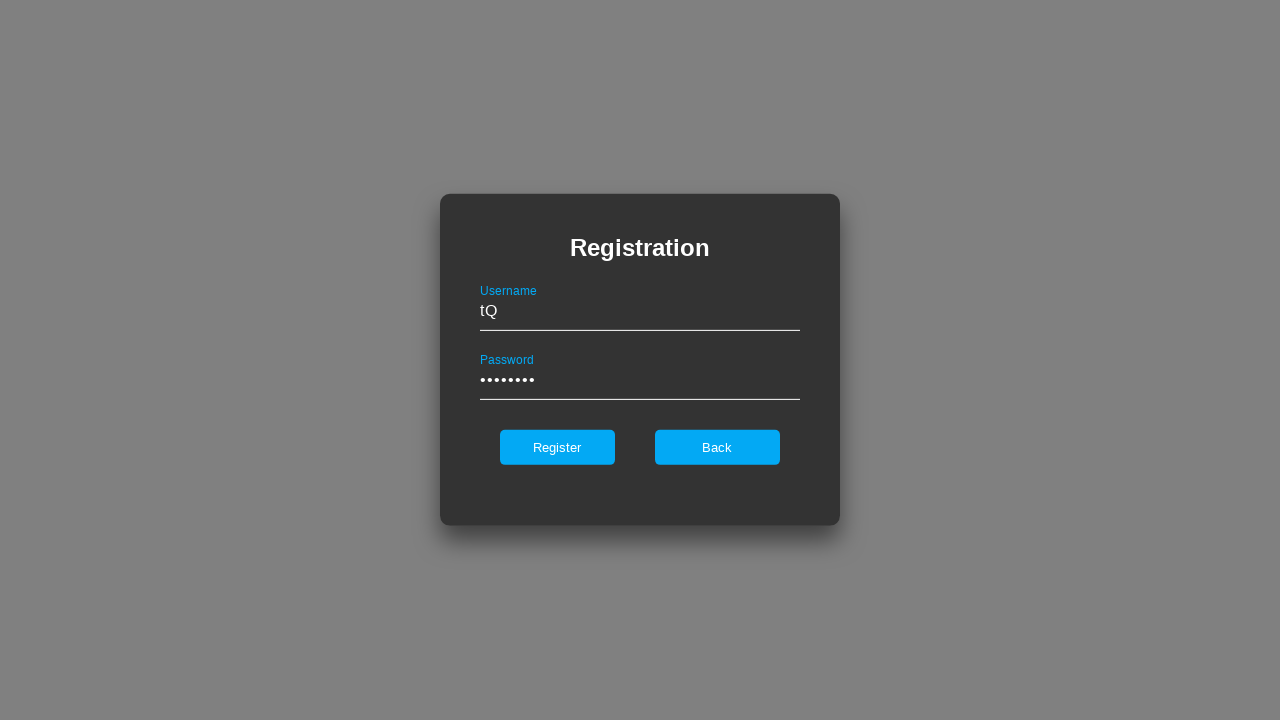

Clicked register button to attempt registration at (557, 447) on #register
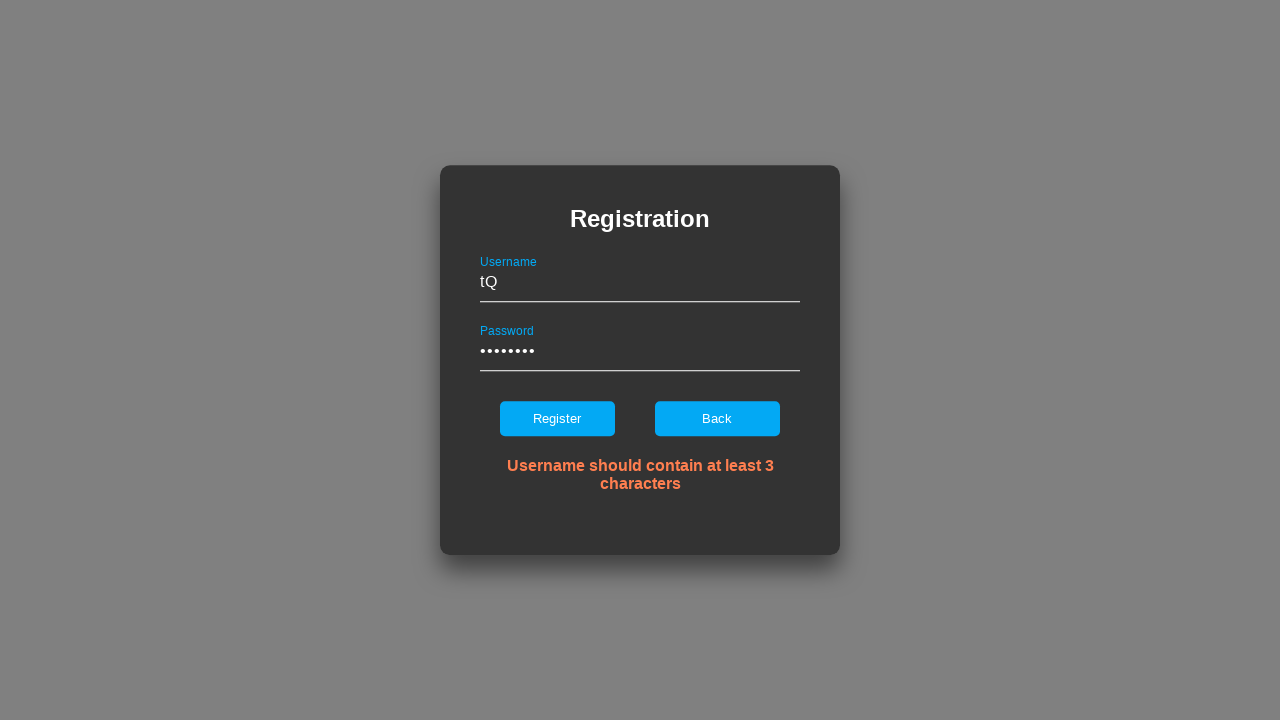

Error message appeared - registration failed due to short username
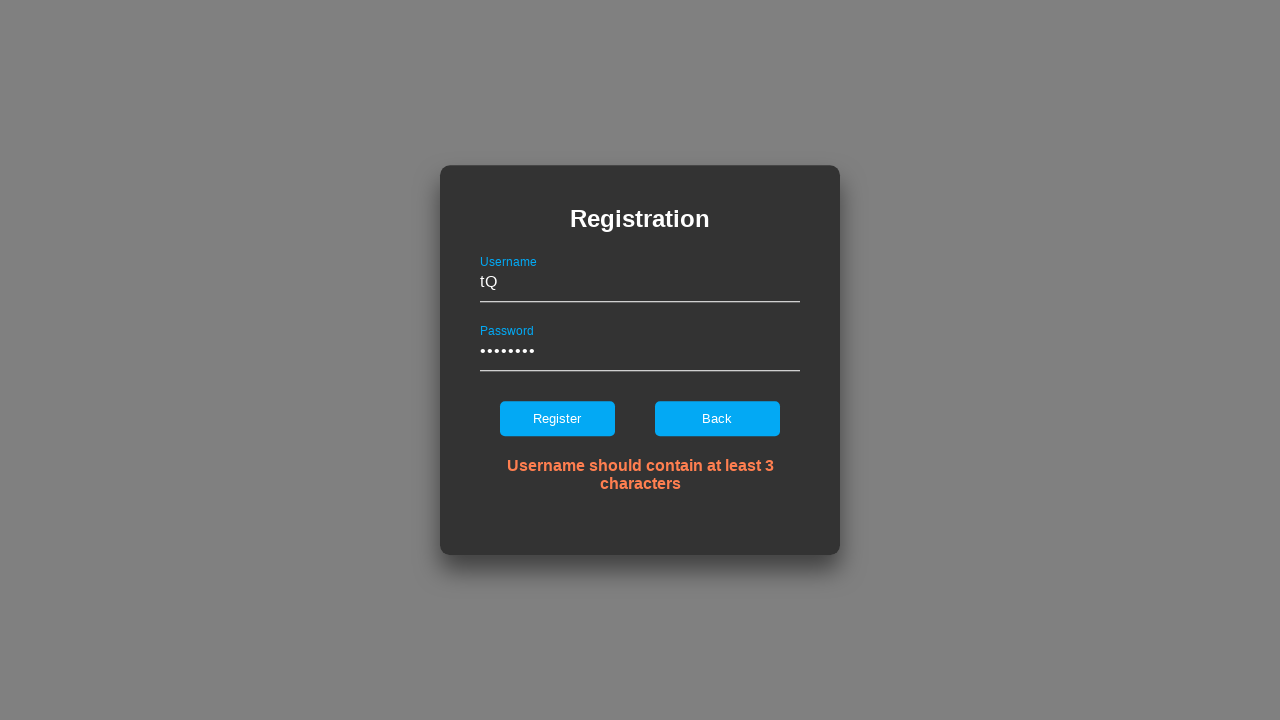

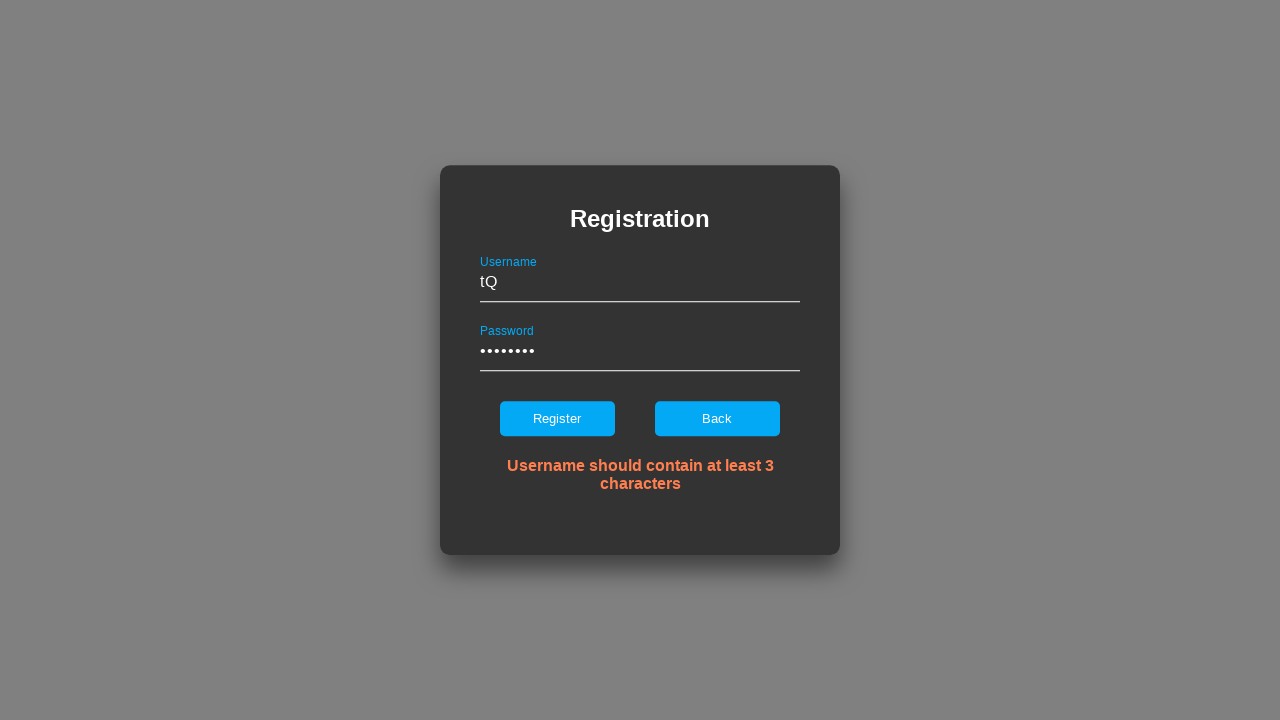